Tests table interaction functionality by reading table data (columns, rows, cell values), clicking on a column header to sort the table, and verifying the table structure including footer elements.

Starting URL: https://v1.training-support.net/selenium/tables

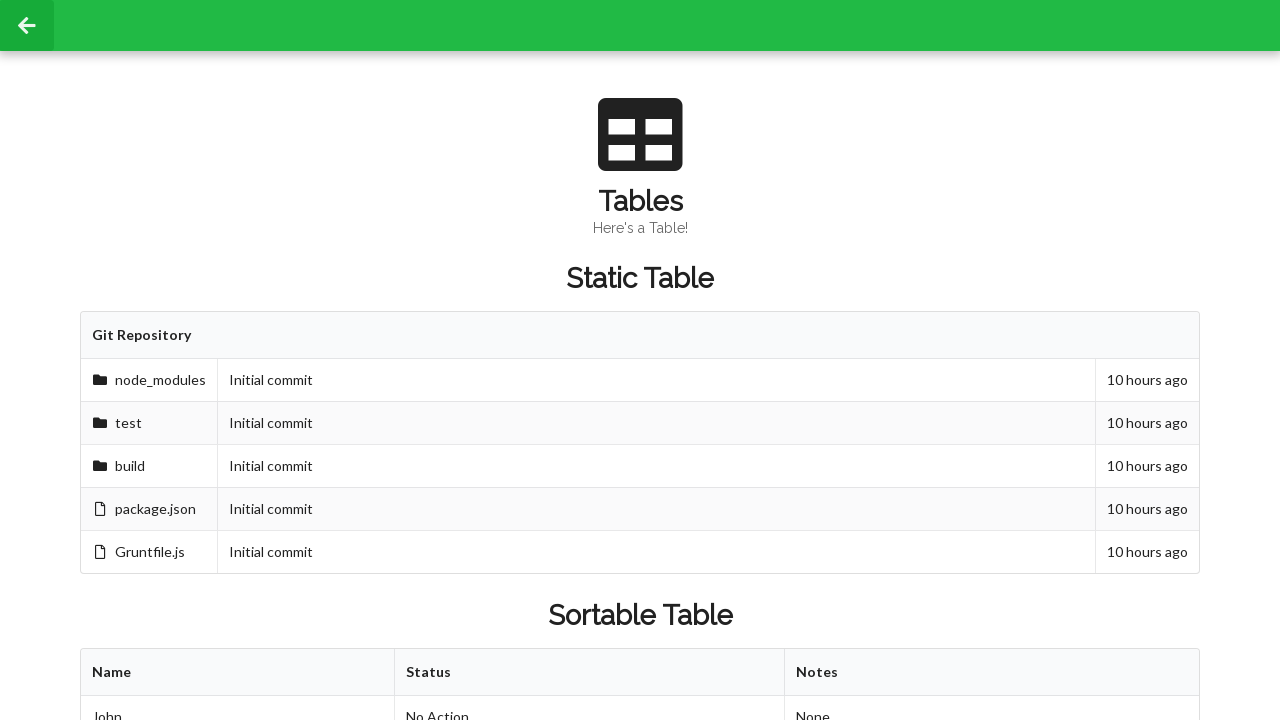

Waited for sortable table to load
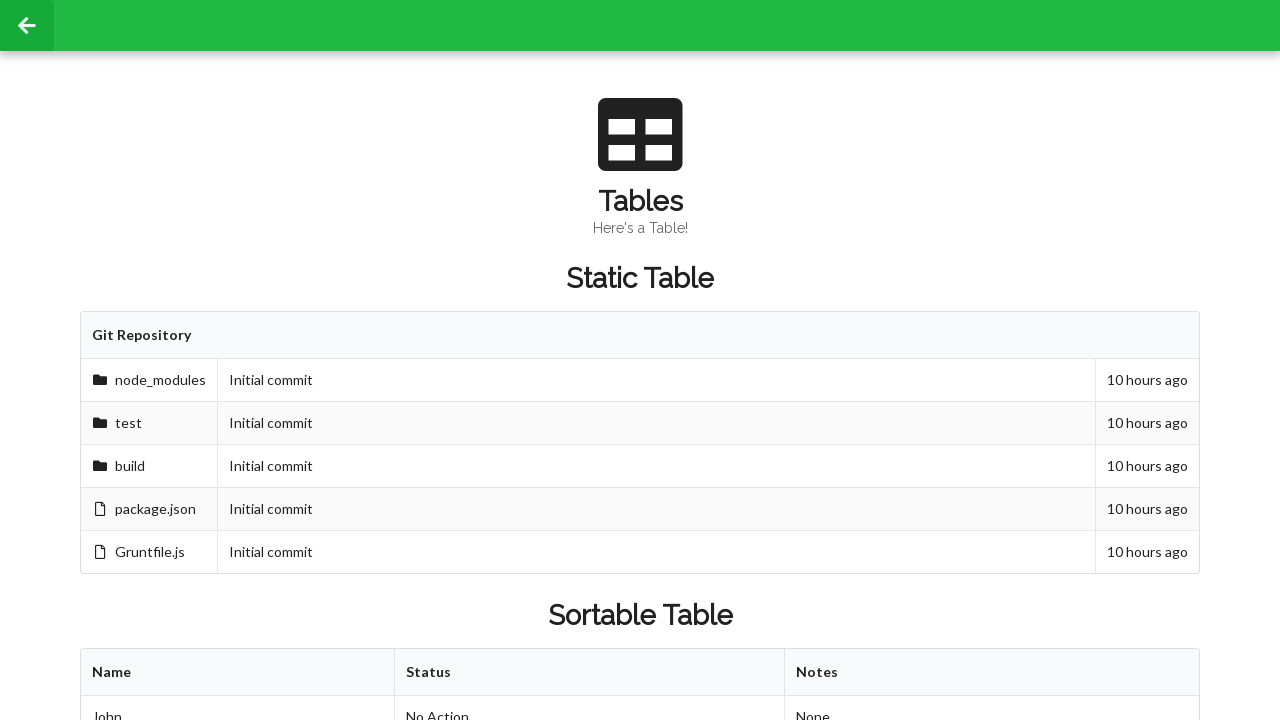

Retrieved column count: 3 columns
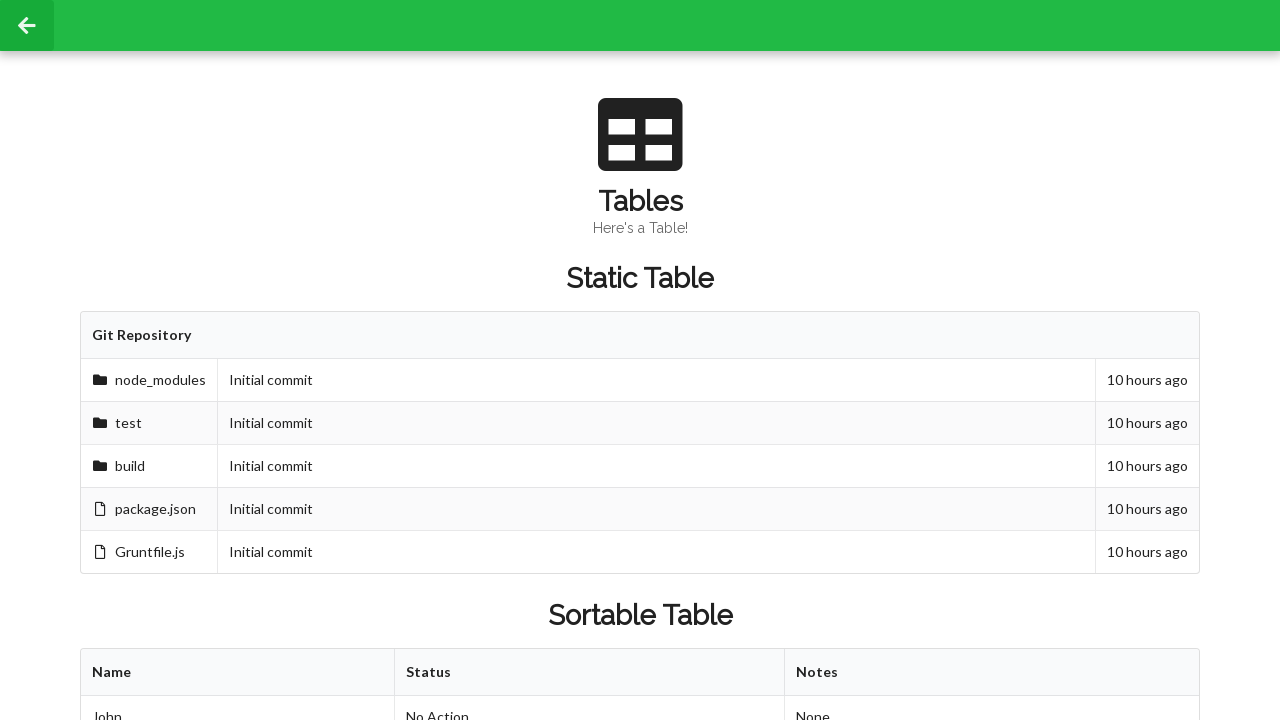

Retrieved row count: 3 rows
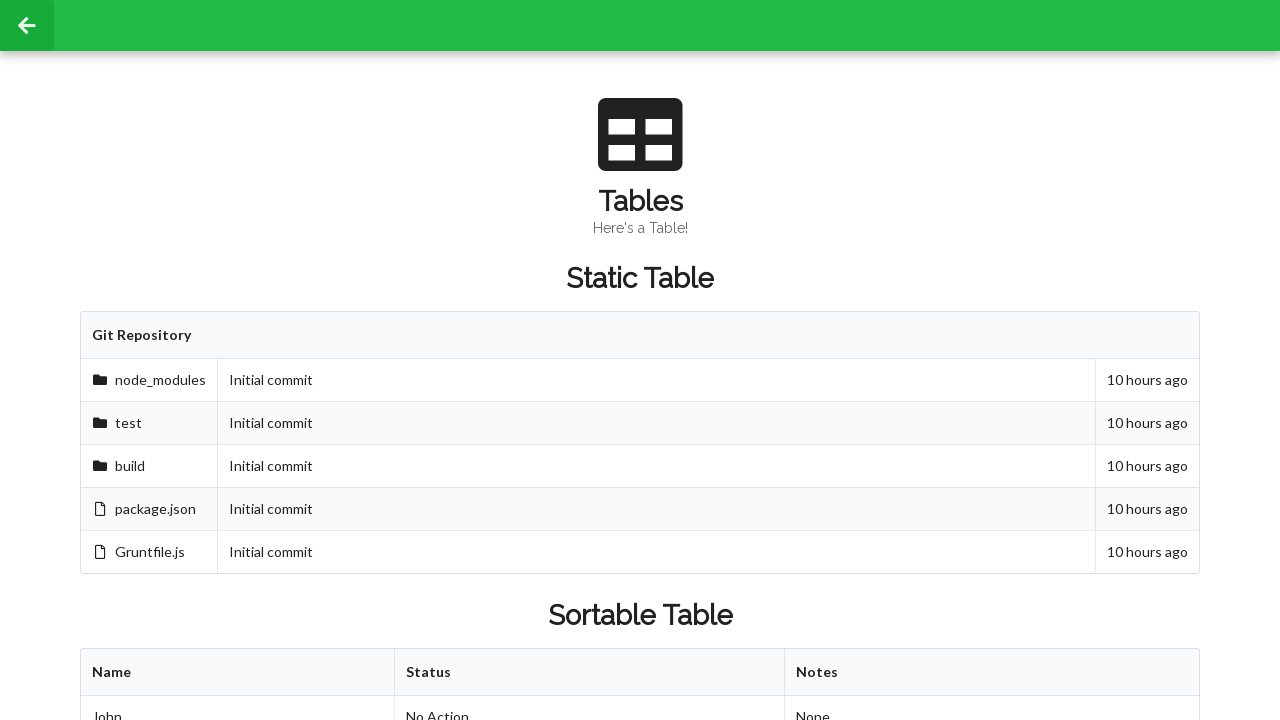

Retrieved cell value from second row, second column: Approved
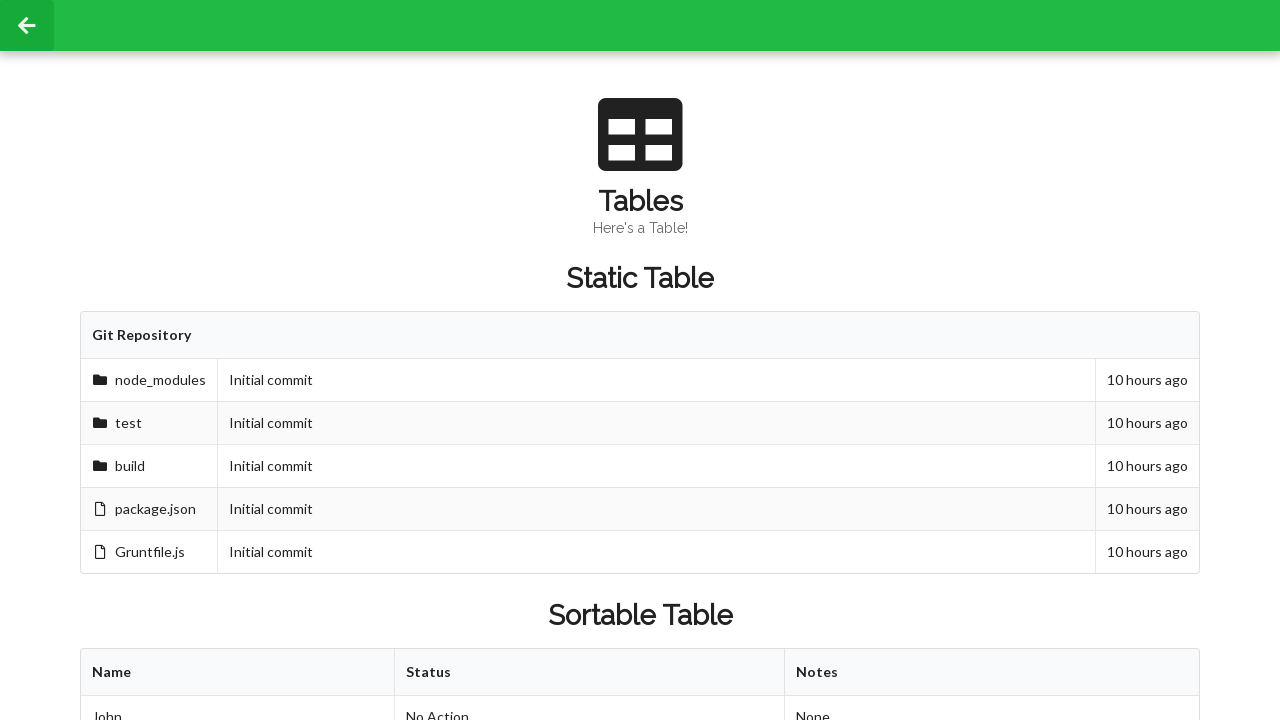

Clicked Name column header to sort table at (238, 673) on #sortableTable thead tr th:first-child
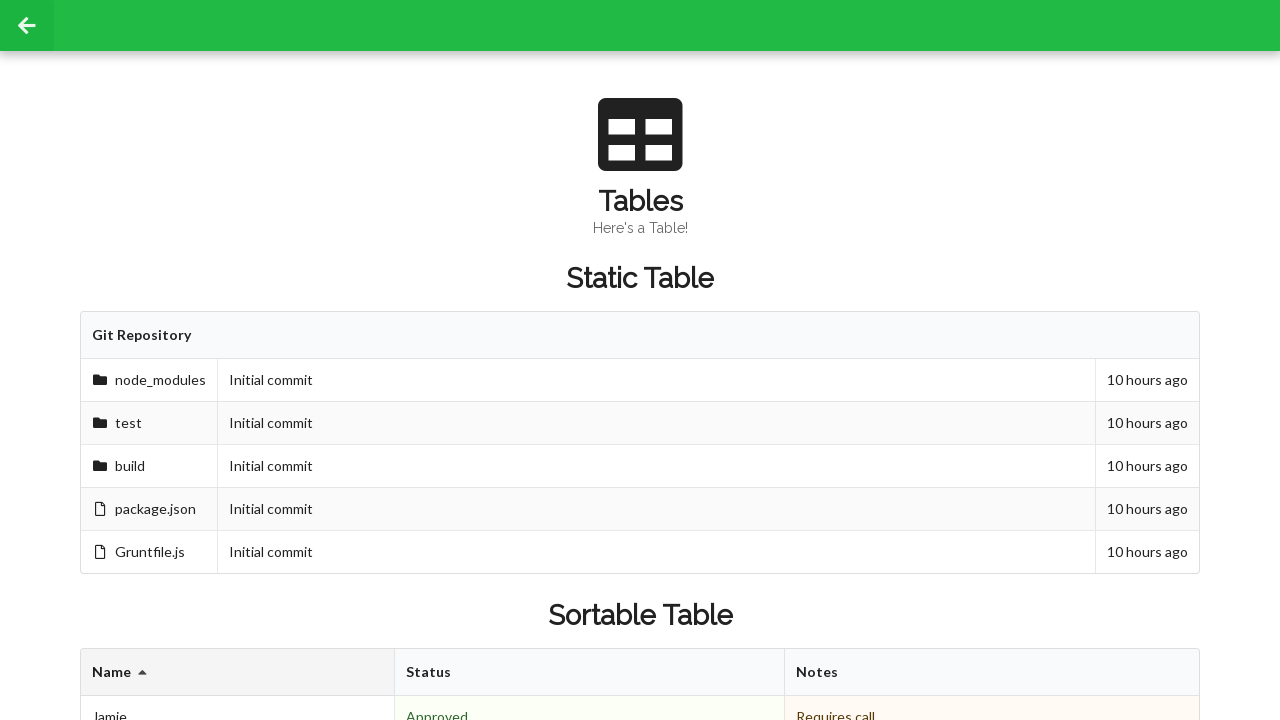

Retrieved cell value from second row, second column after sorting: Denied
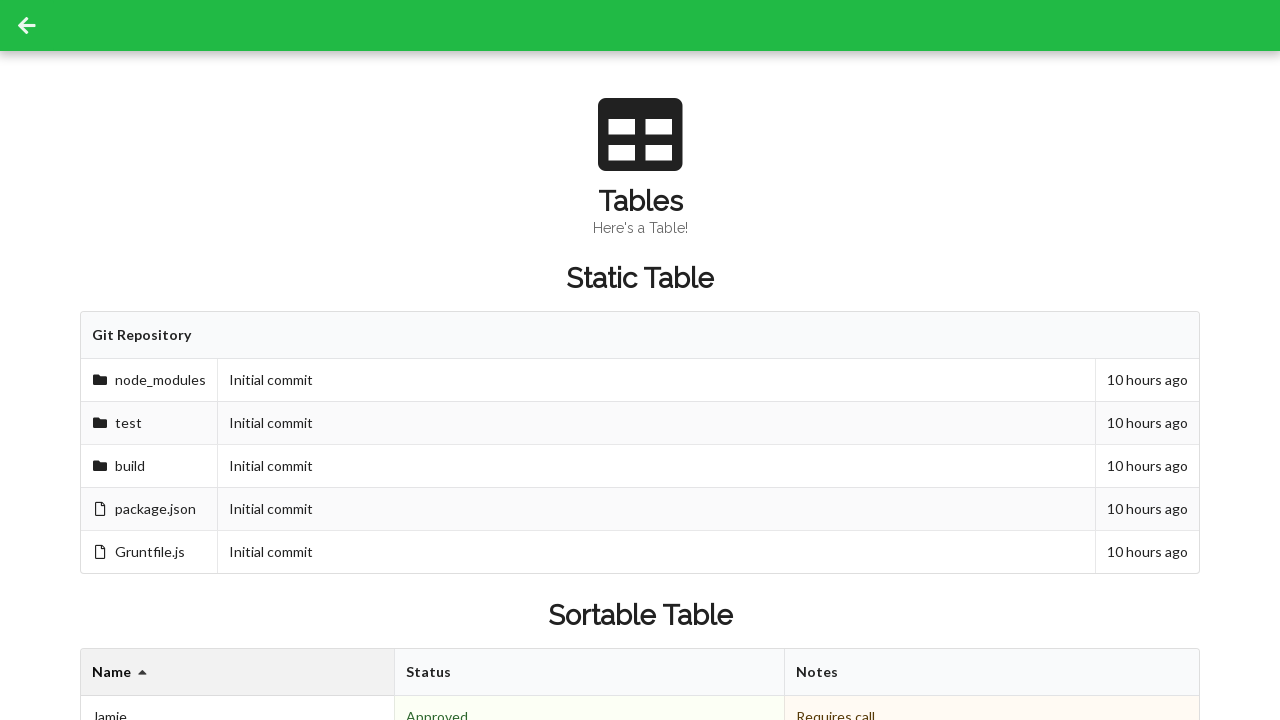

Retrieved footer cell values: 3 cells
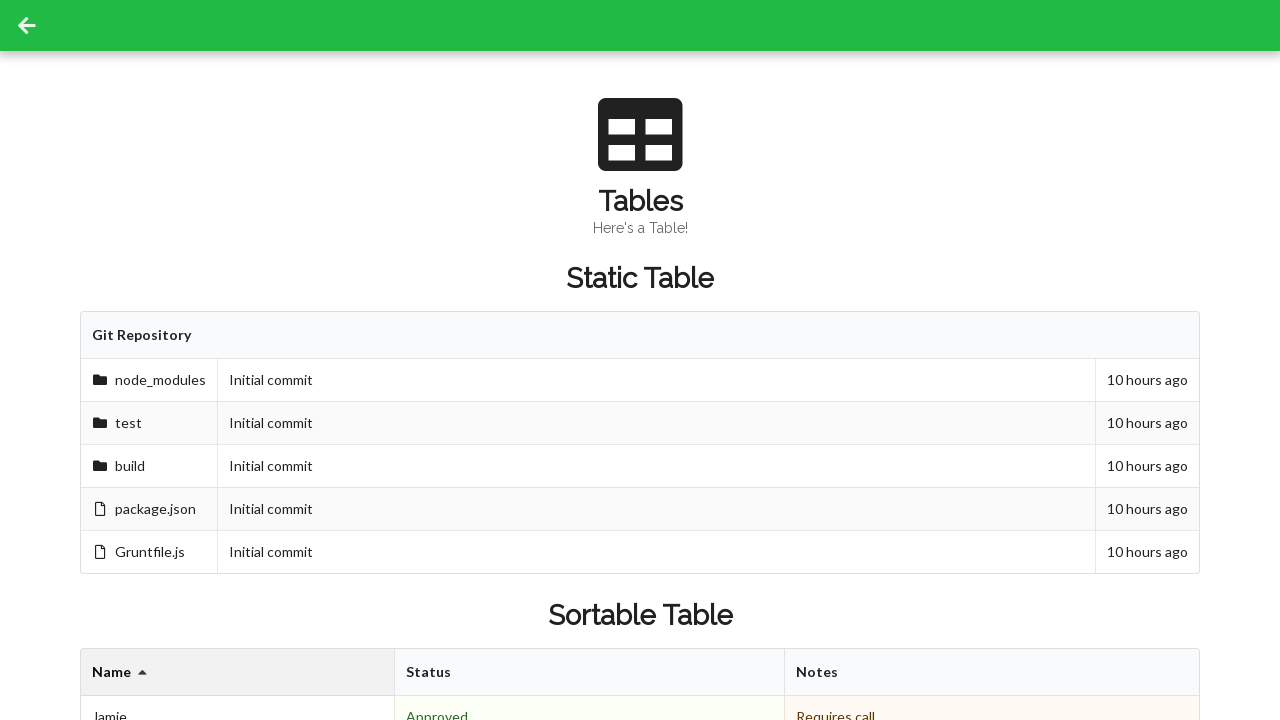

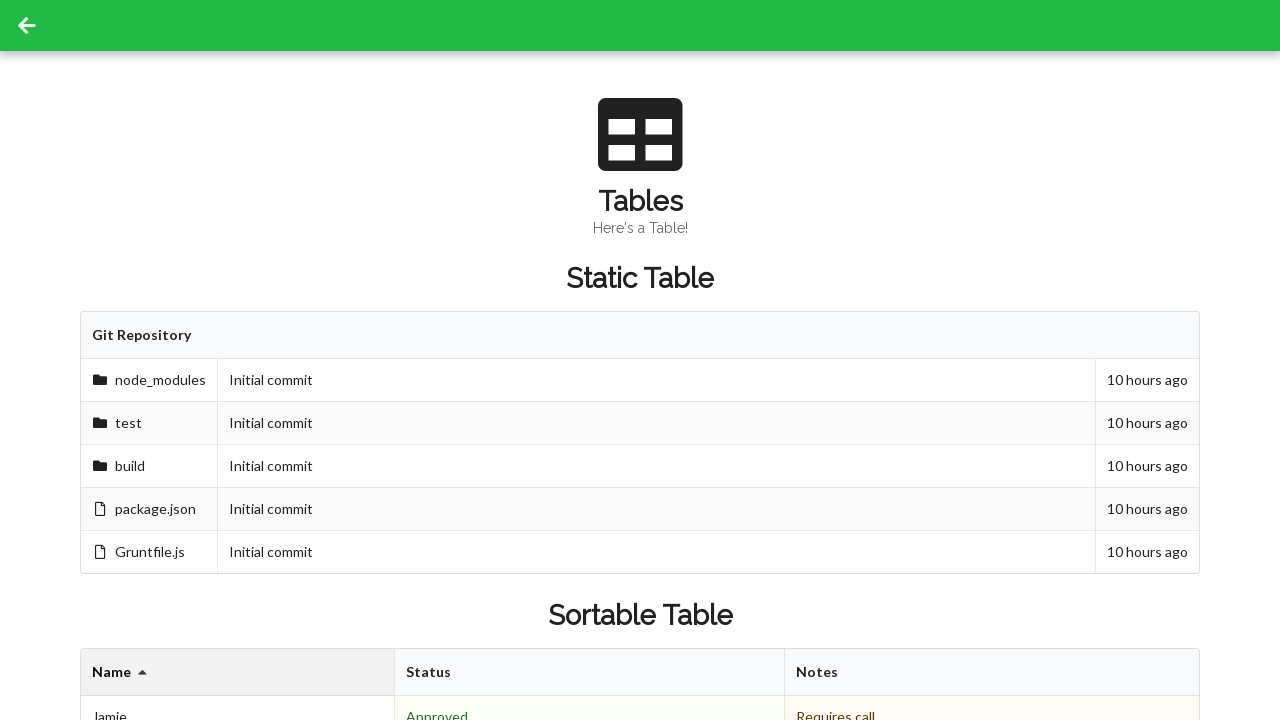